Tests file download functionality by clicking a download button on the demoqa practice site and waiting for the download to initiate.

Starting URL: https://demoqa.com/upload-download

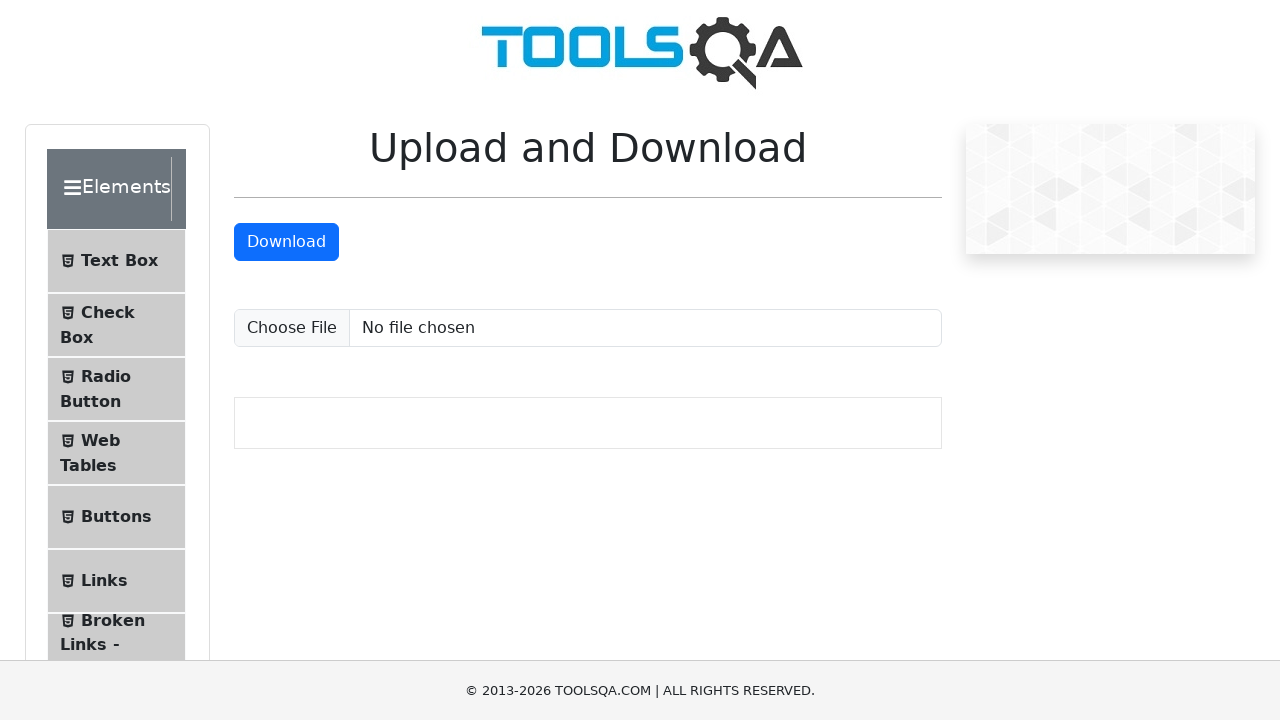

Clicked the download button at (286, 242) on #downloadButton
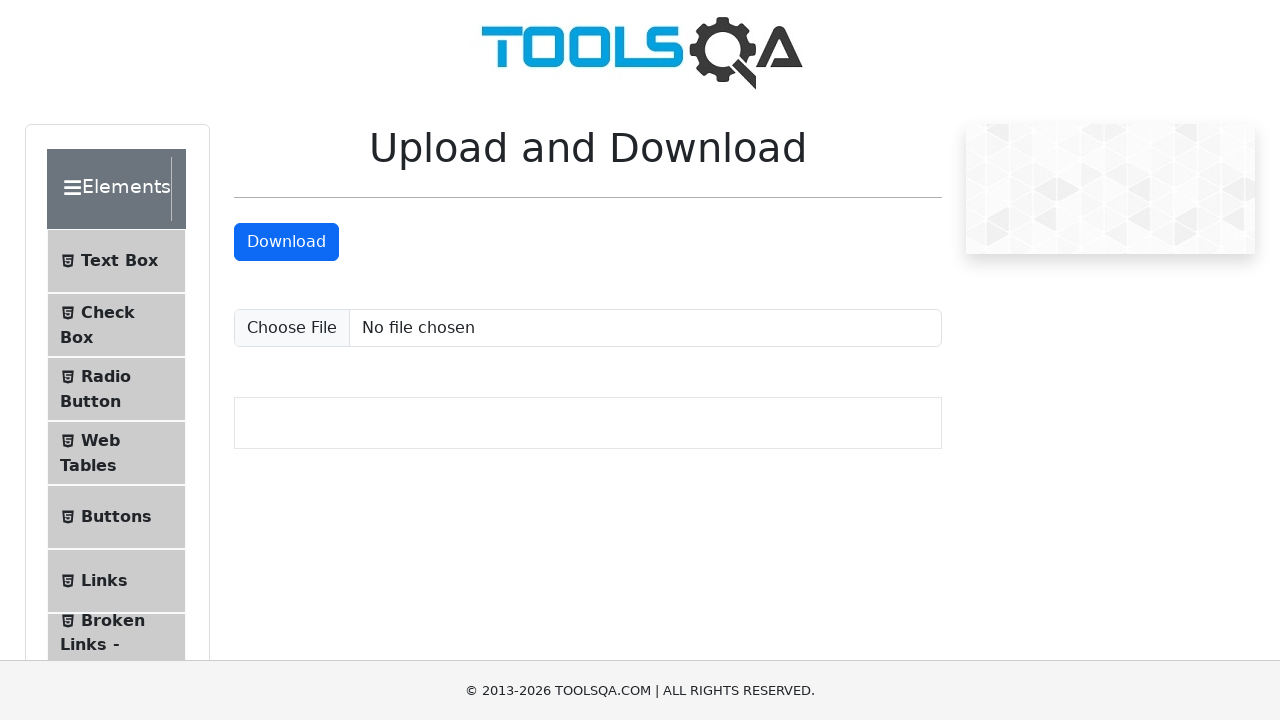

Waited 2 seconds for download to initiate
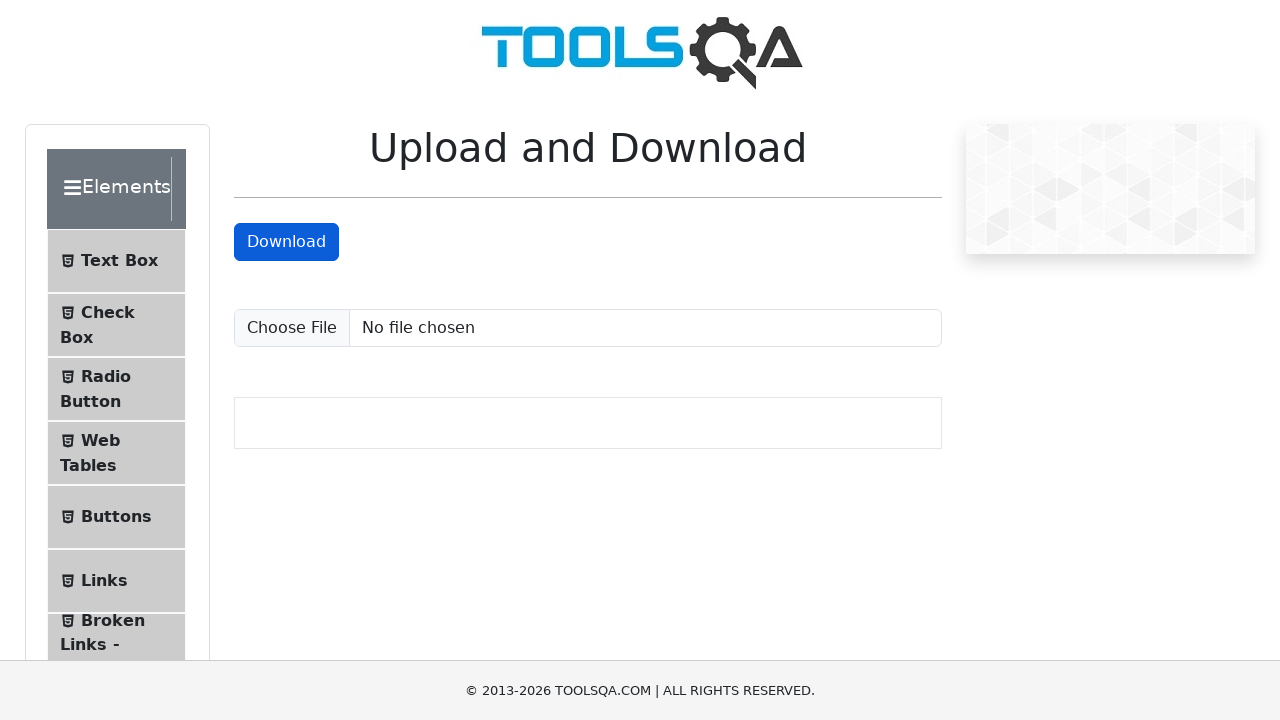

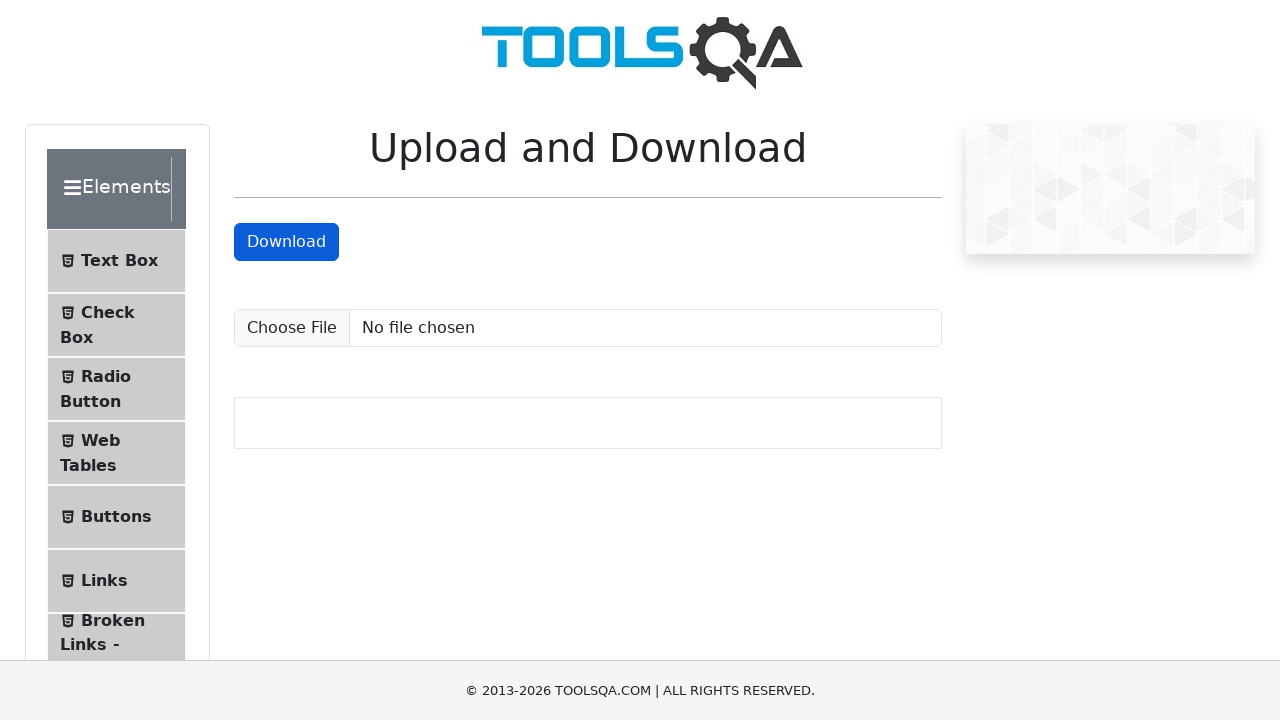